Tests file download functionality by navigating to a download page, clicking the first download link, and verifying that a file was downloaded successfully.

Starting URL: https://the-internet.herokuapp.com/download

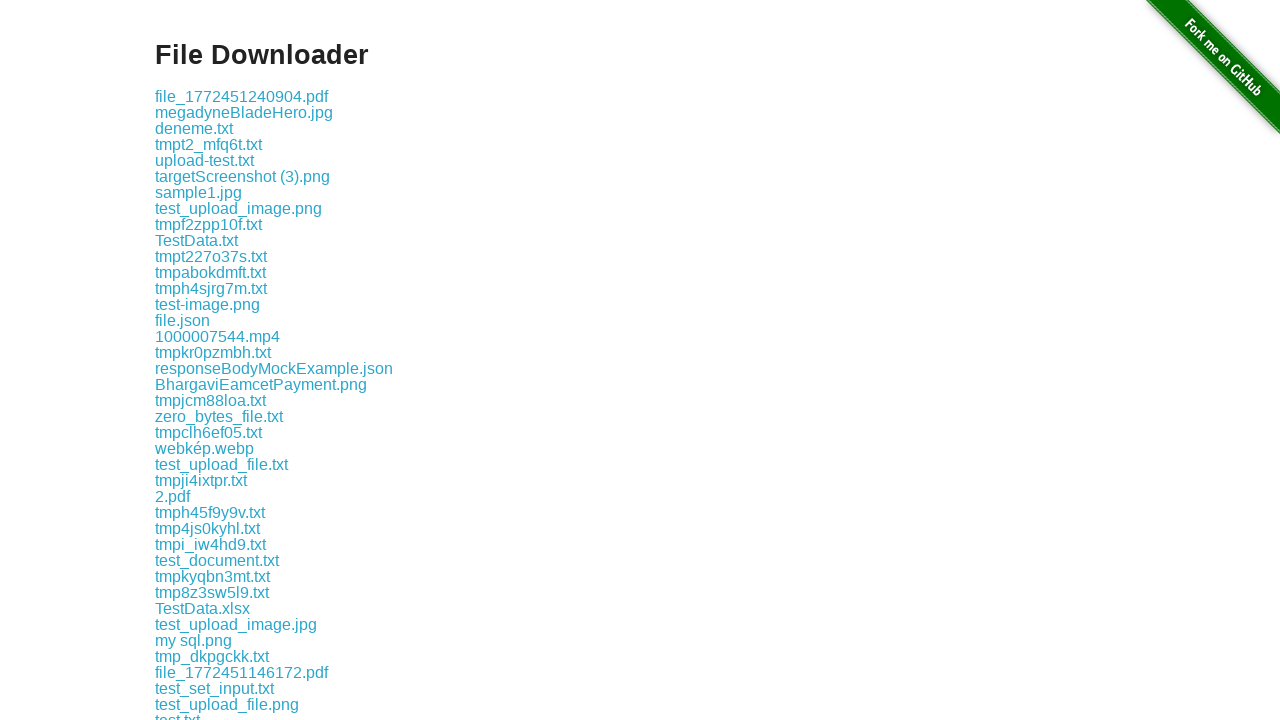

Clicked the first download link at (242, 96) on .example a
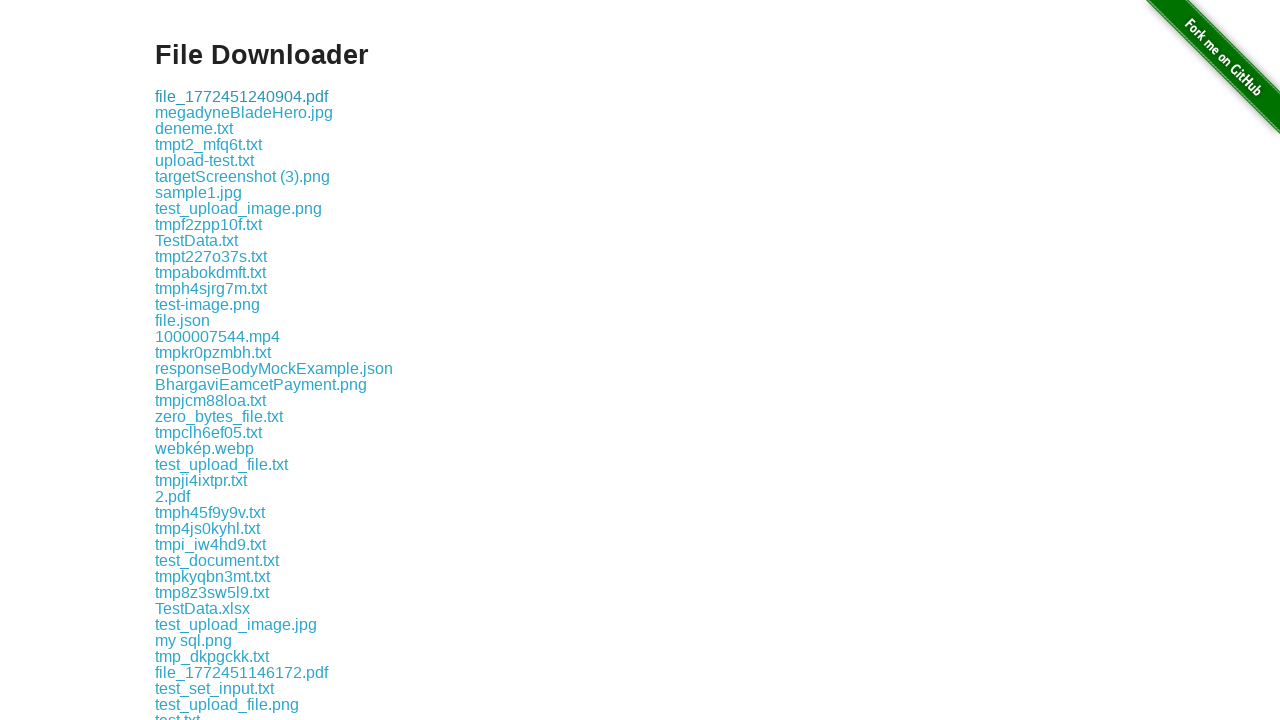

Waited 3 seconds for download to complete
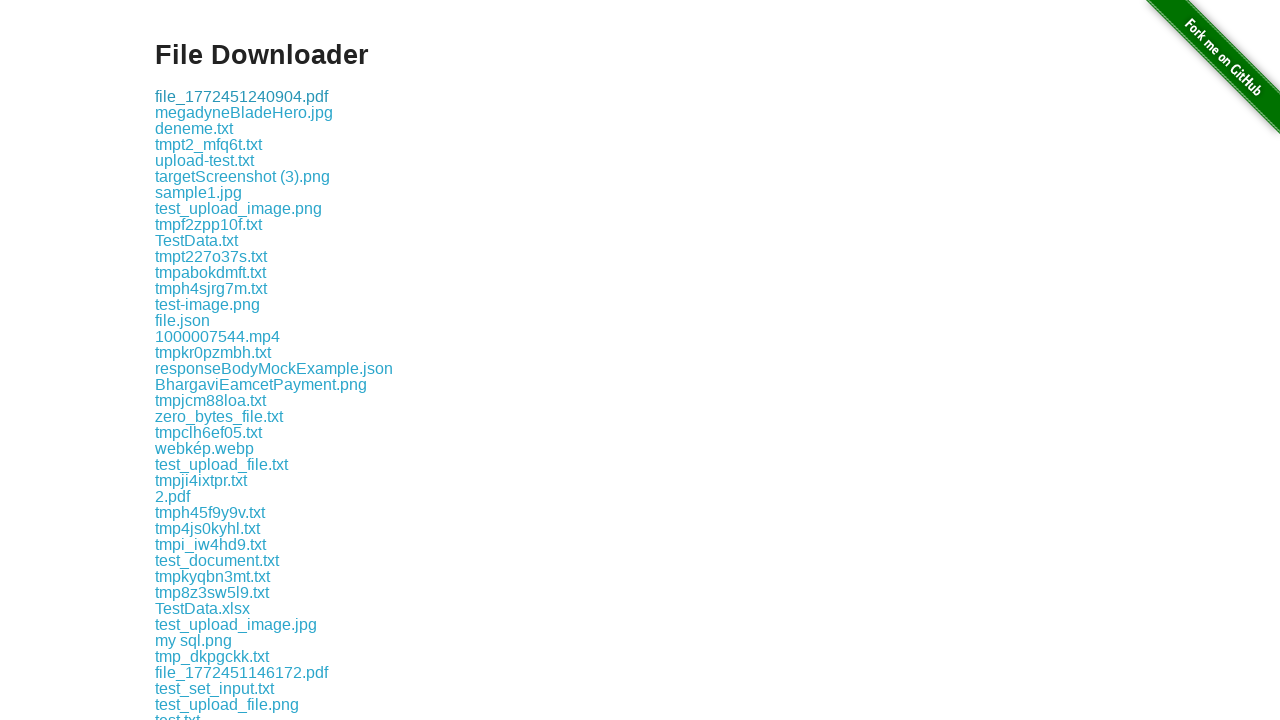

Verified download links are still present on the page
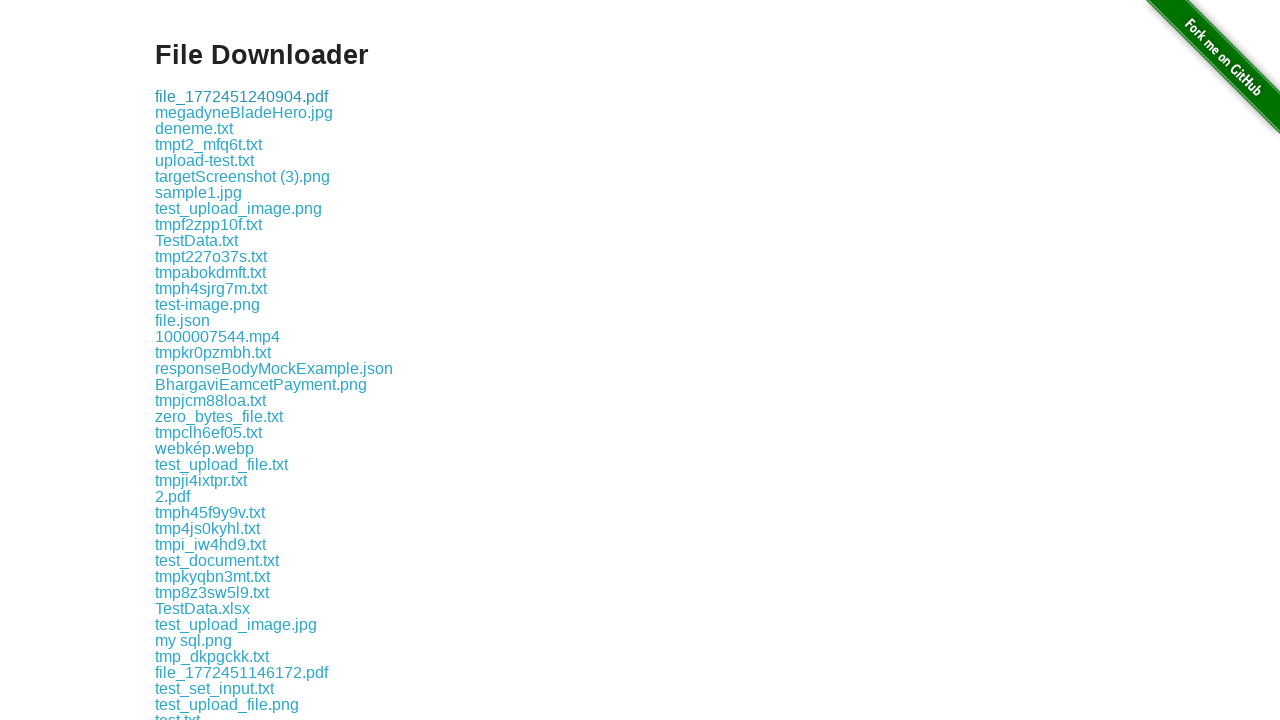

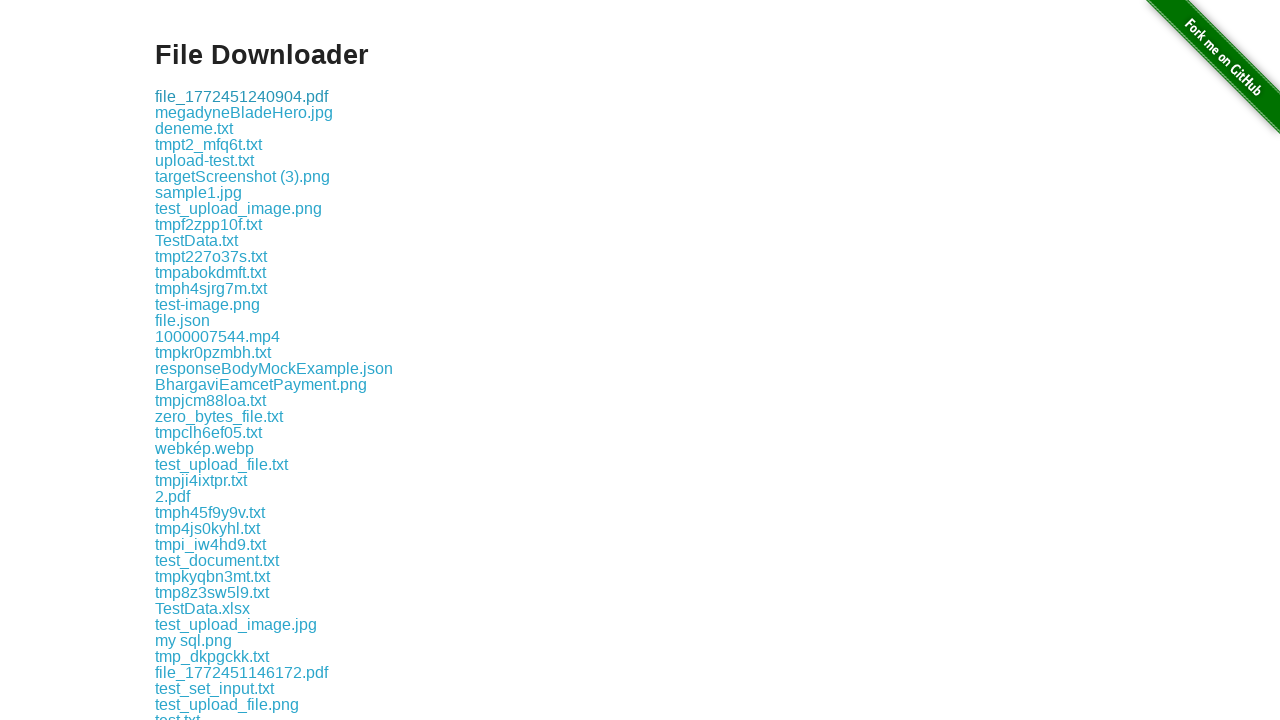